Tests payment form with card number 5555555555554477 and verifies Declined status

Starting URL: https://sandbox.cardpay.com/MI/cardpayment2.html?orderXml=PE9SREVSIFdBTExFVF9JRD0nODI5OScgT1JERVJfTlVNQkVSPSc0NTgyMTEnIEFNT1VOVD0nMjkxLjg2JyBDVVJSRU5DWT0nRVVSJyAgRU1BSUw9J2N1c3RvbWVyQGV4YW1wbGUuY29tJz4KPEFERFJFU1MgQ09VTlRSWT0nVVNBJyBTVEFURT0nTlknIFpJUD0nMTAwMDEnIENJVFk9J05ZJyBTVFJFRVQ9JzY3NyBTVFJFRVQnIFBIT05FPSc4NzY5OTA5MCcgVFlQRT0nQklMTElORycvPgo8L09SREVSPg==&sha512=998150a2b27484b776a1628bfe7505a9cb430f276dfa35b14315c1c8f03381a90490f6608f0dcff789273e05926cd782e1bb941418a9673f43c47595aa7b8b0d

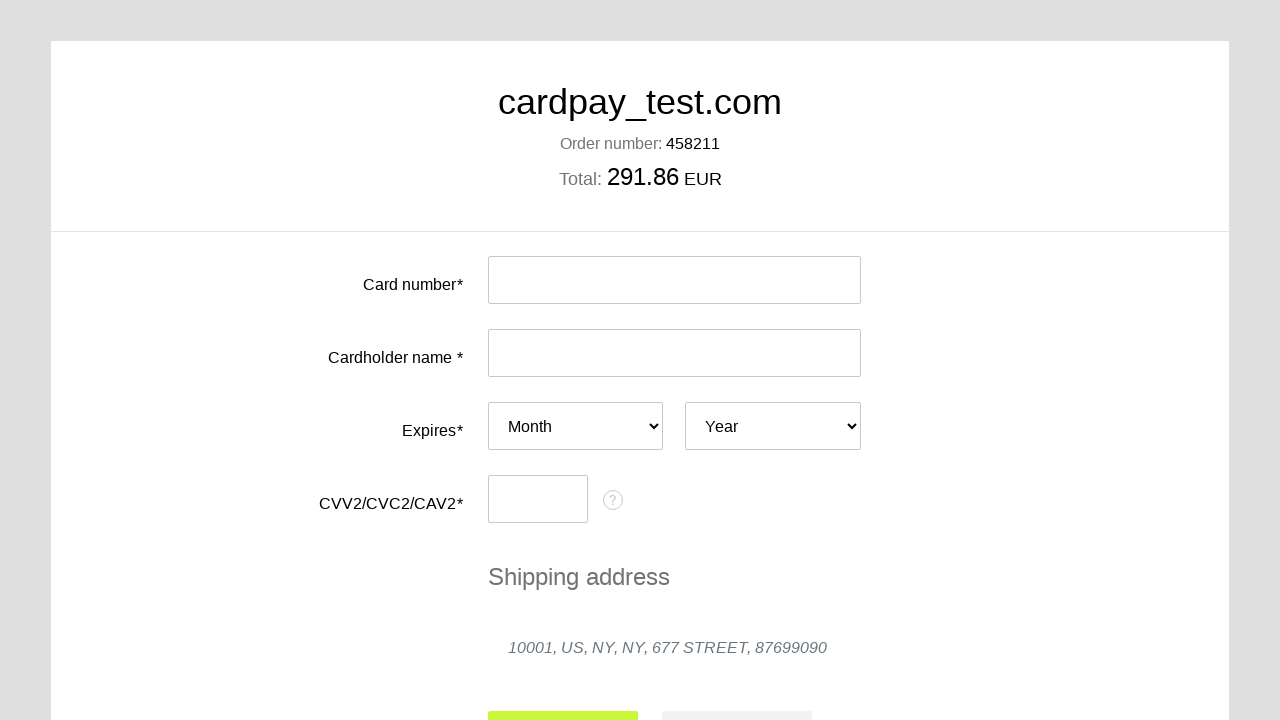

Clicked card number input field at (674, 280) on #input-card-number
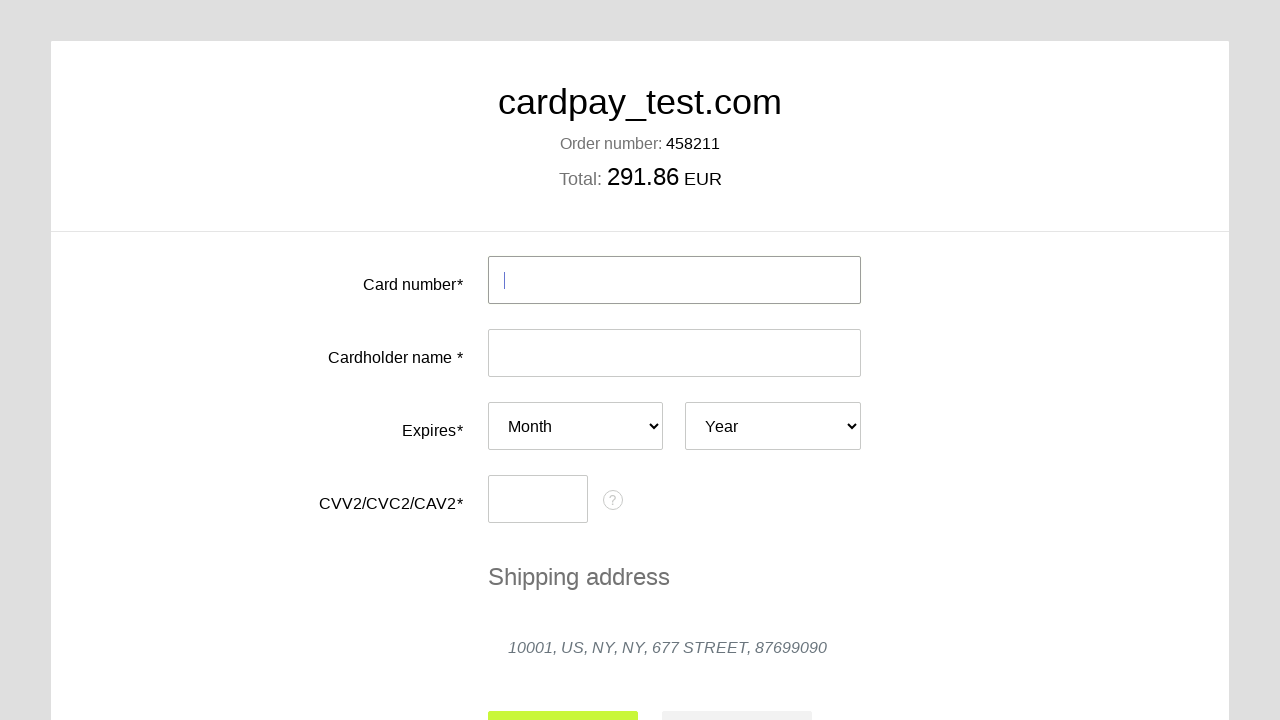

Filled card number with test card 5555555555554477 on #input-card-number
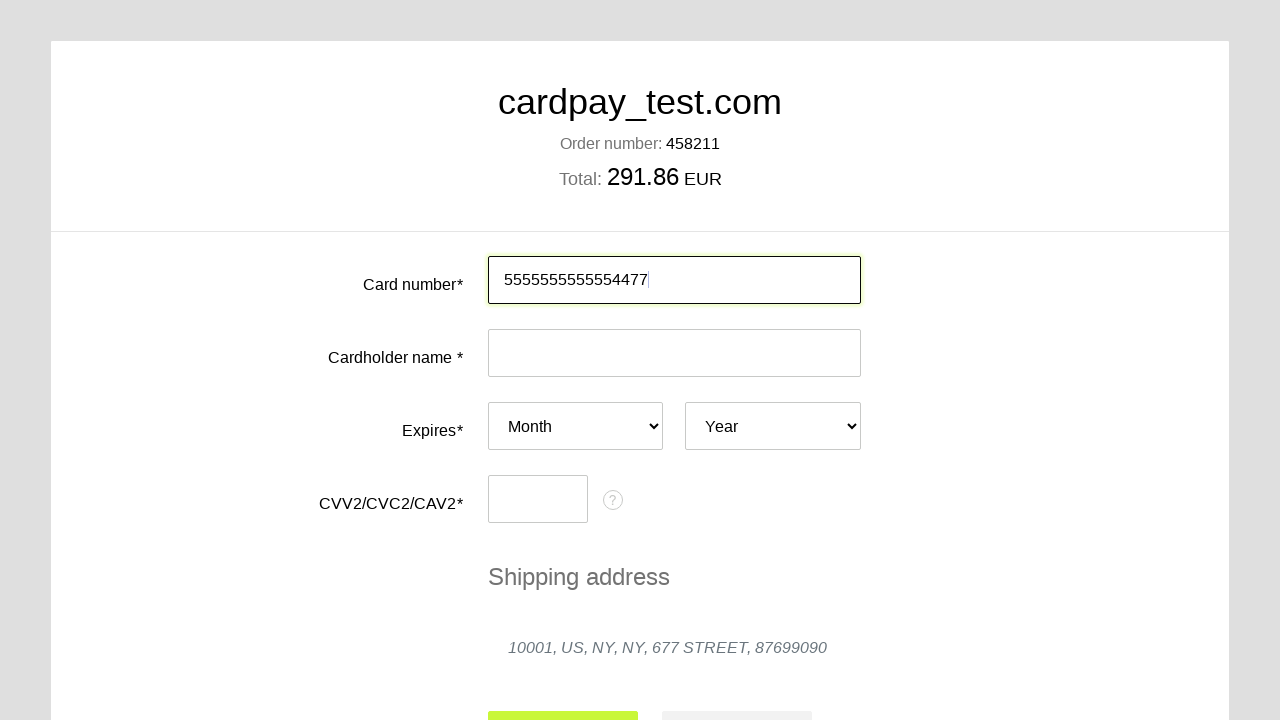

Clicked card holder name input field at (674, 353) on #input-card-holder
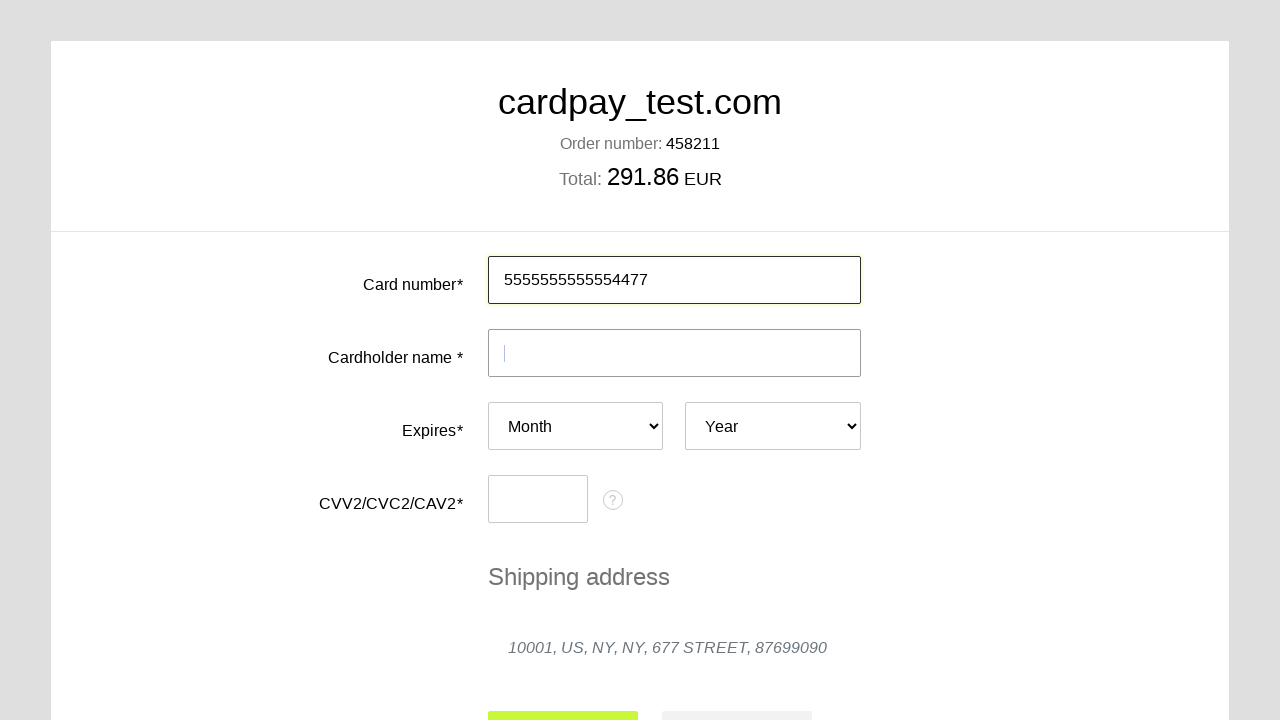

Filled card holder name with 'TEST' on #input-card-holder
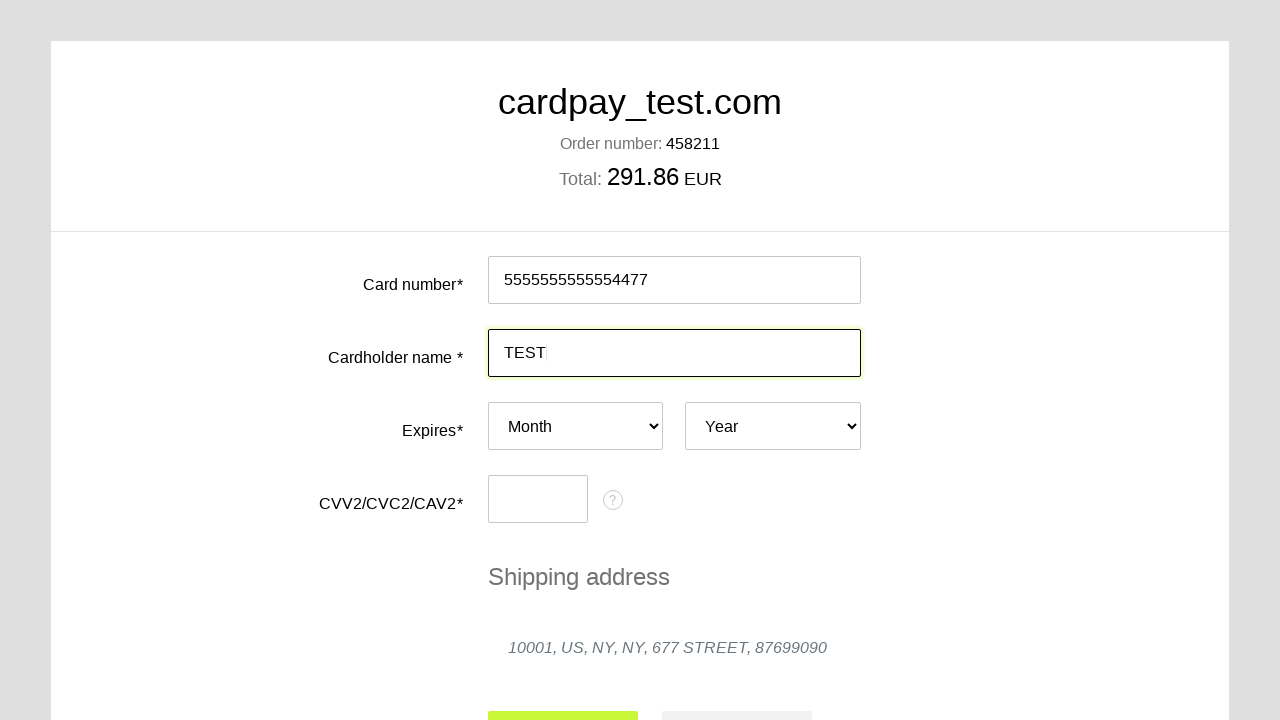

Submitted payment form to reveal additional fields
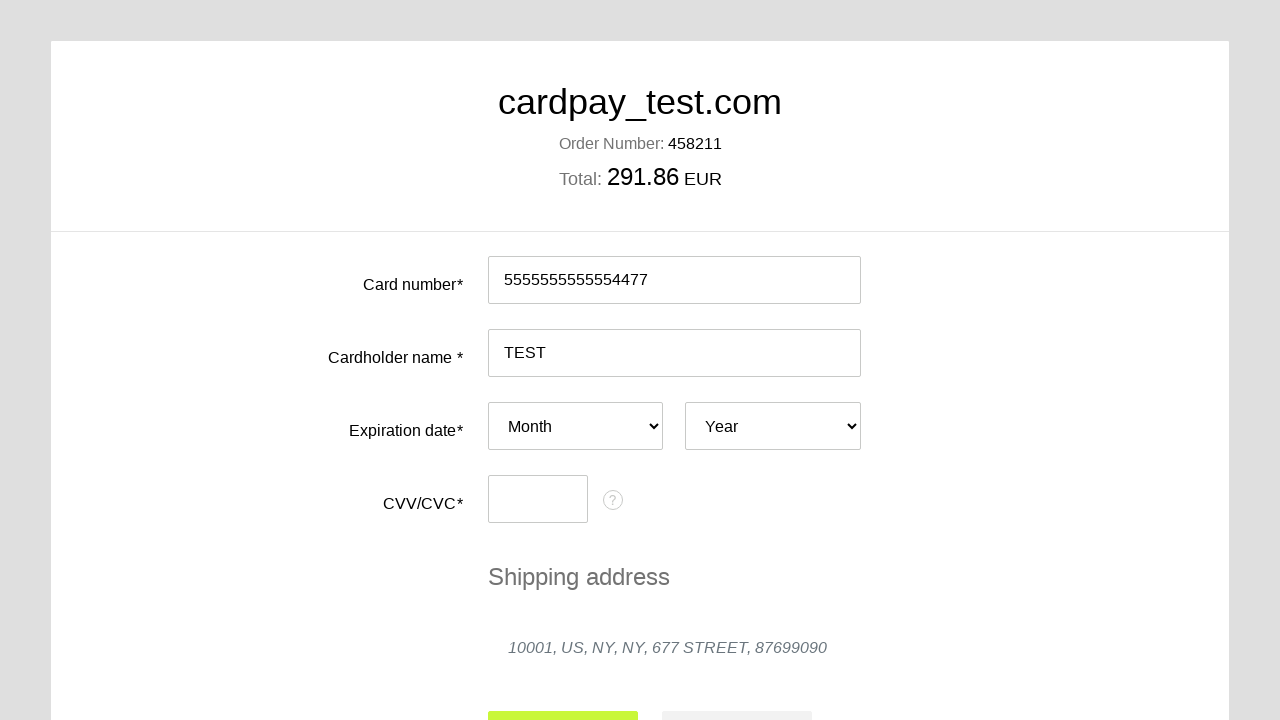

Selected expiry month 04 on #card-expires-month
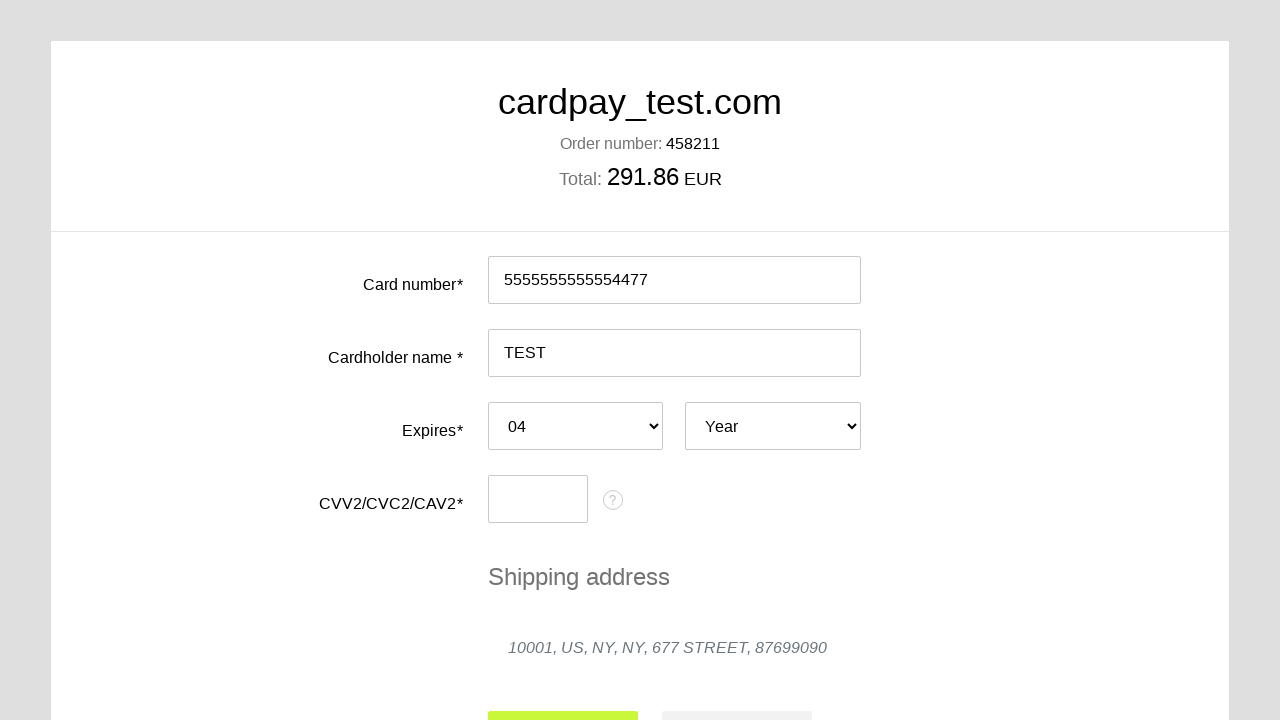

Selected expiry year 2026 on #card-expires-year
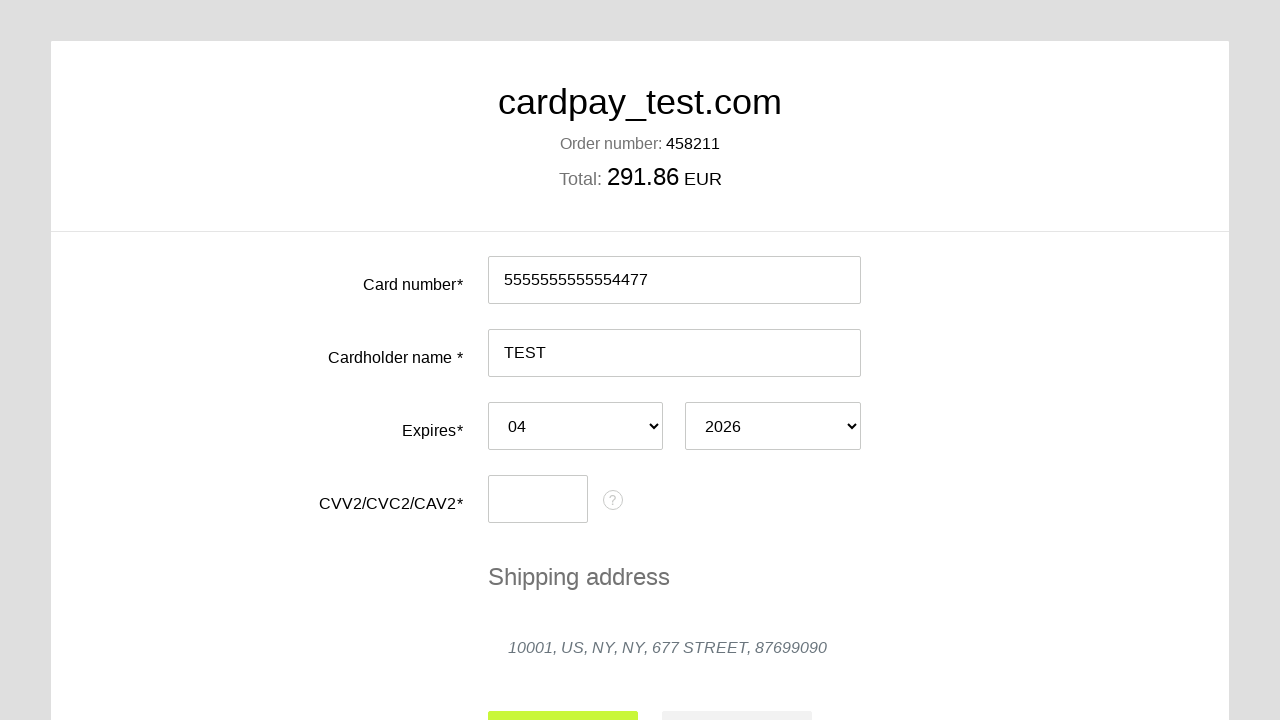

Clicked CVC input field at (538, 499) on #input-card-cvc
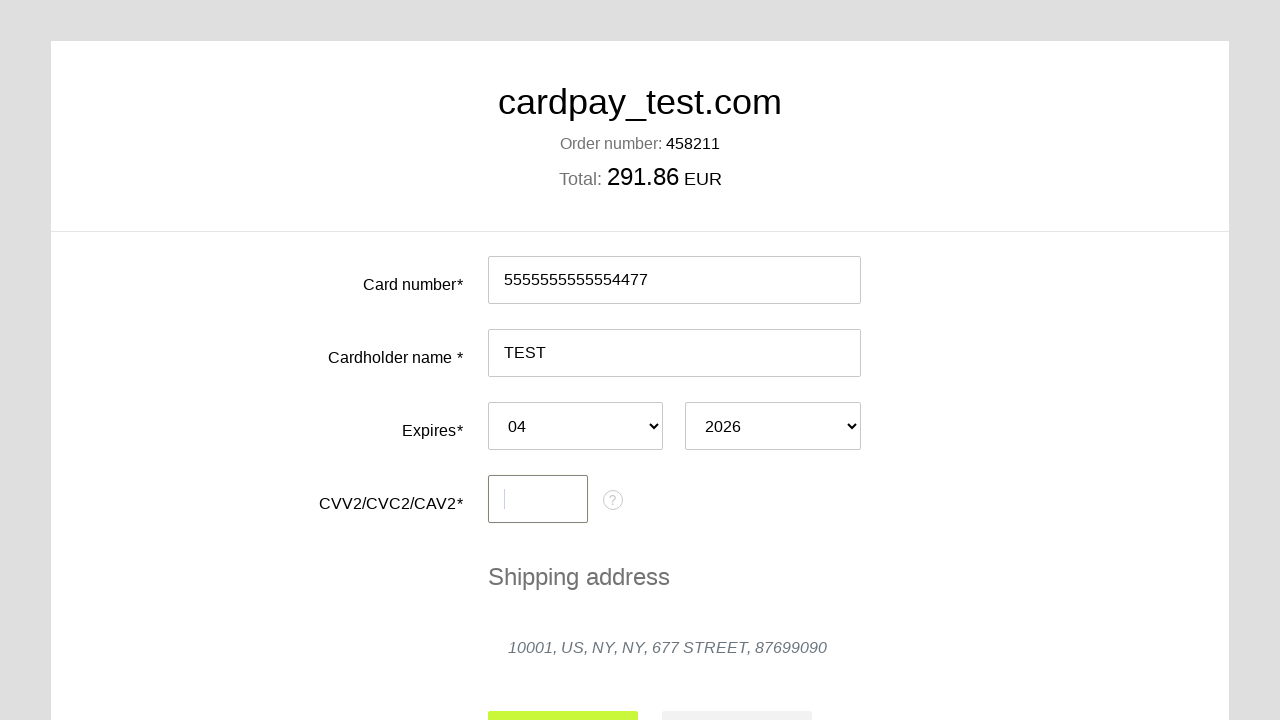

Filled CVC with '123' on #input-card-cvc
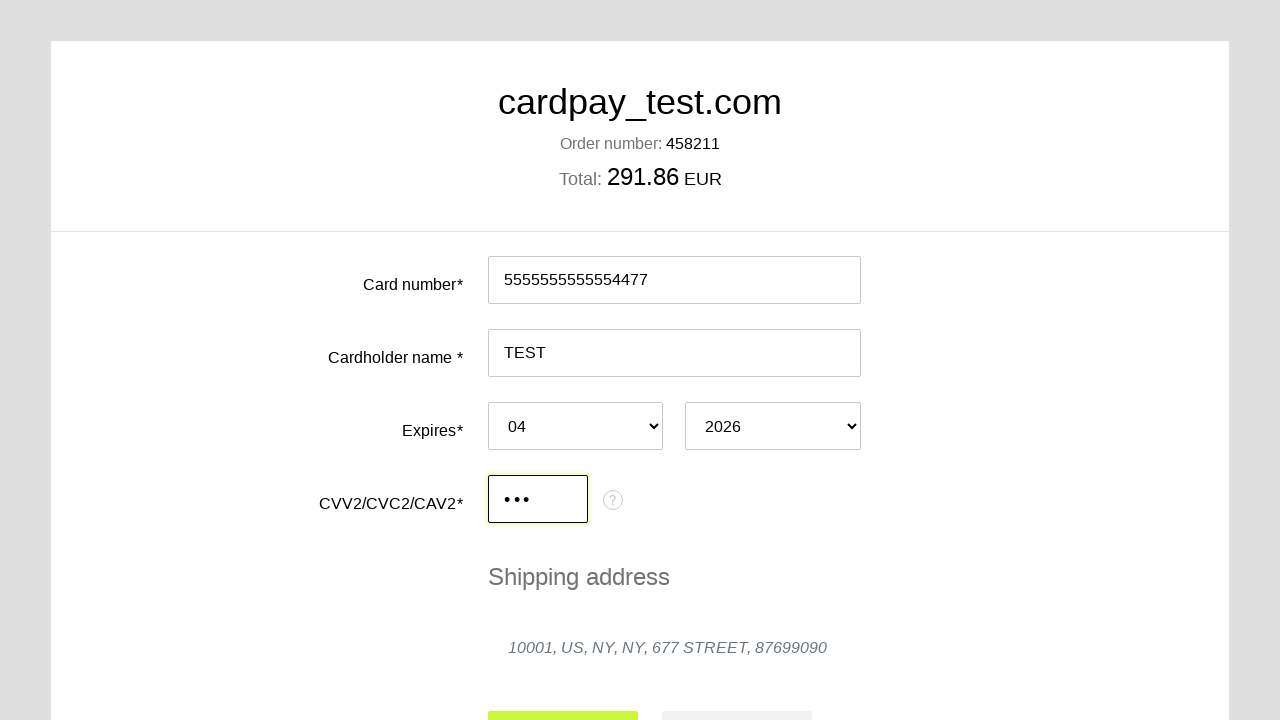

Clicked submit button to process payment at (563, 696) on #action-submit
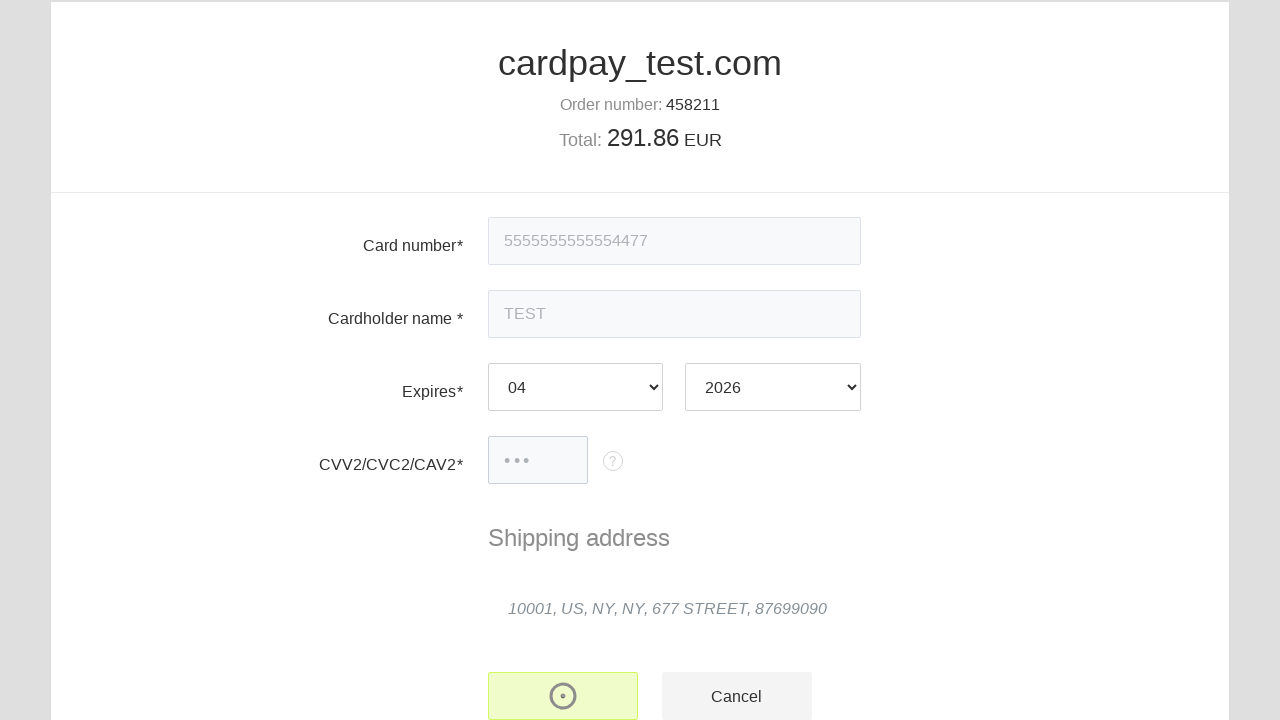

Payment status appeared - verifying Declined status for card 5555555555554477
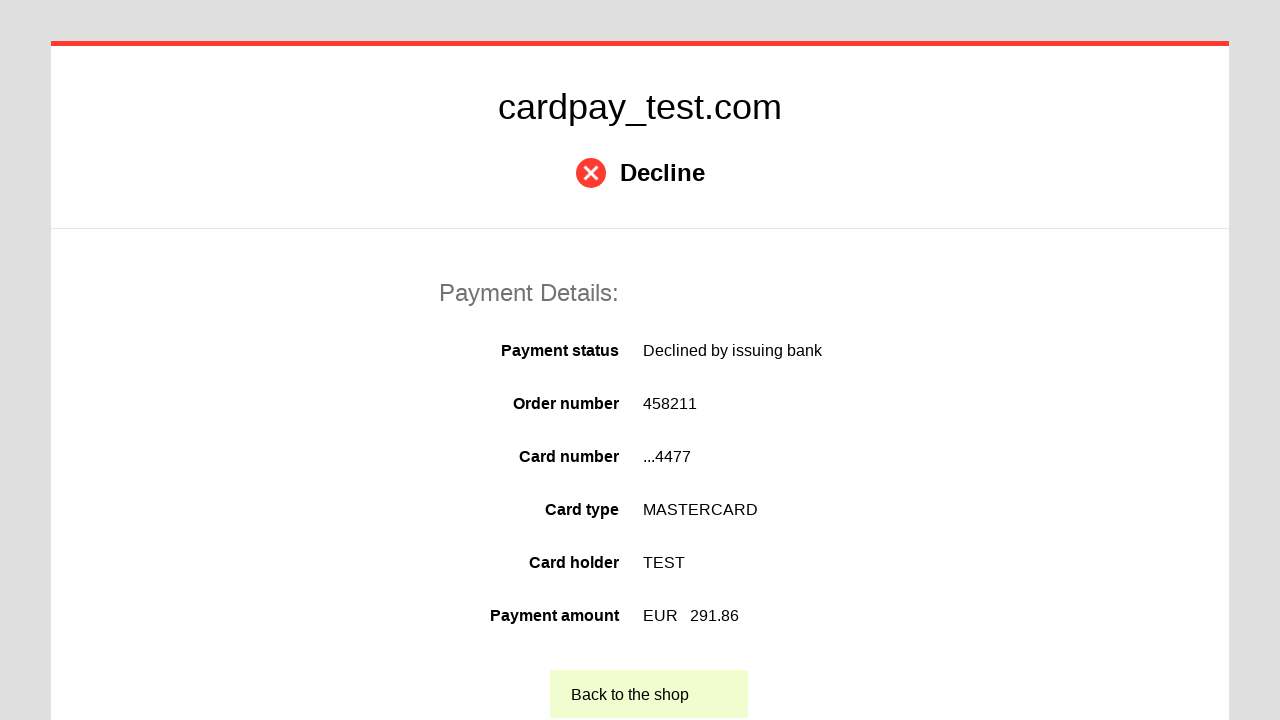

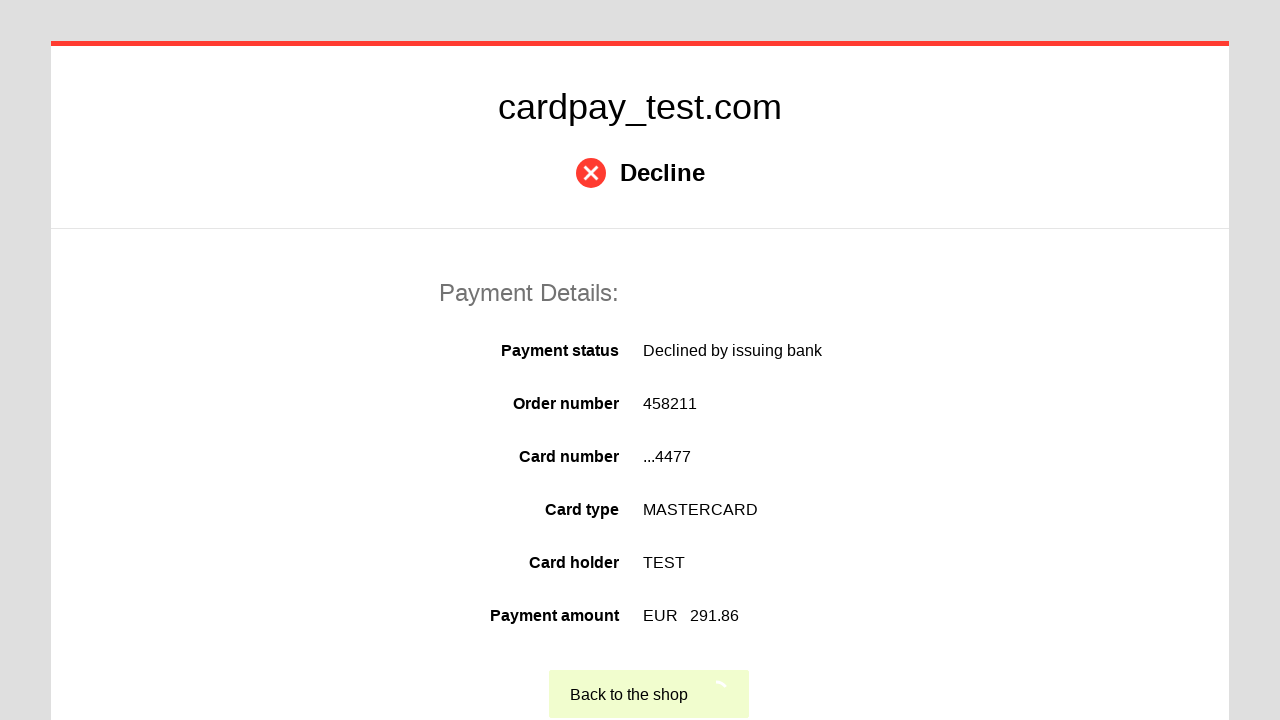